Tests jQuery UI selectable widget by switching to iframe, clicking an item in the selectable list, and then navigating to the download page

Starting URL: https://jqueryui.com/selectable/

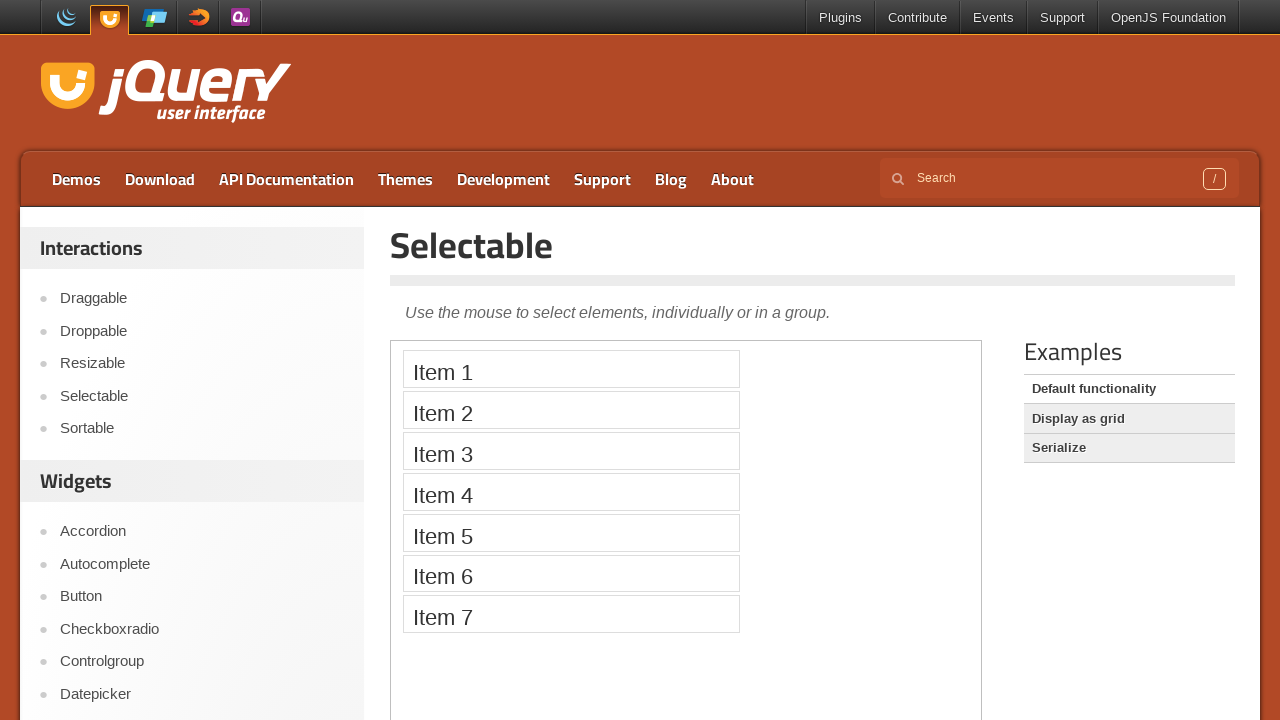

Located the demo iframe
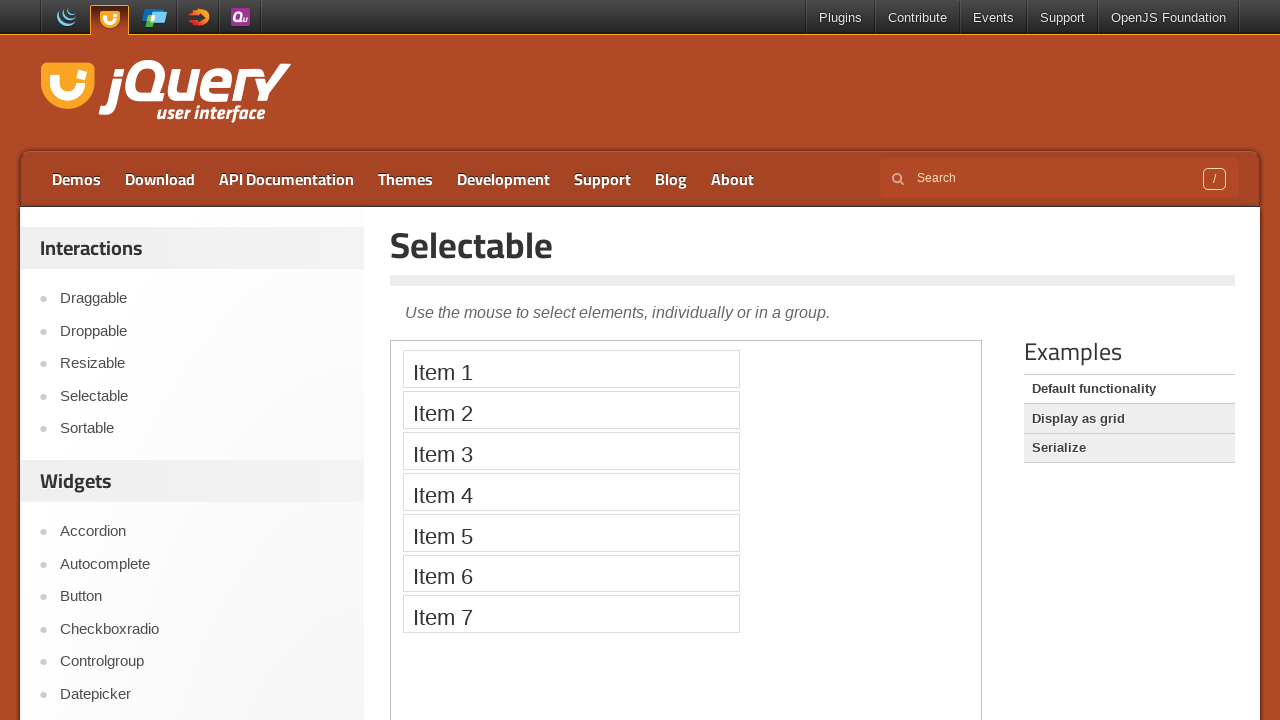

Clicked on Item 1 in the jQuery UI selectable widget at (571, 369) on .demo-frame >> internal:control=enter-frame >> li:has-text('Item 1')
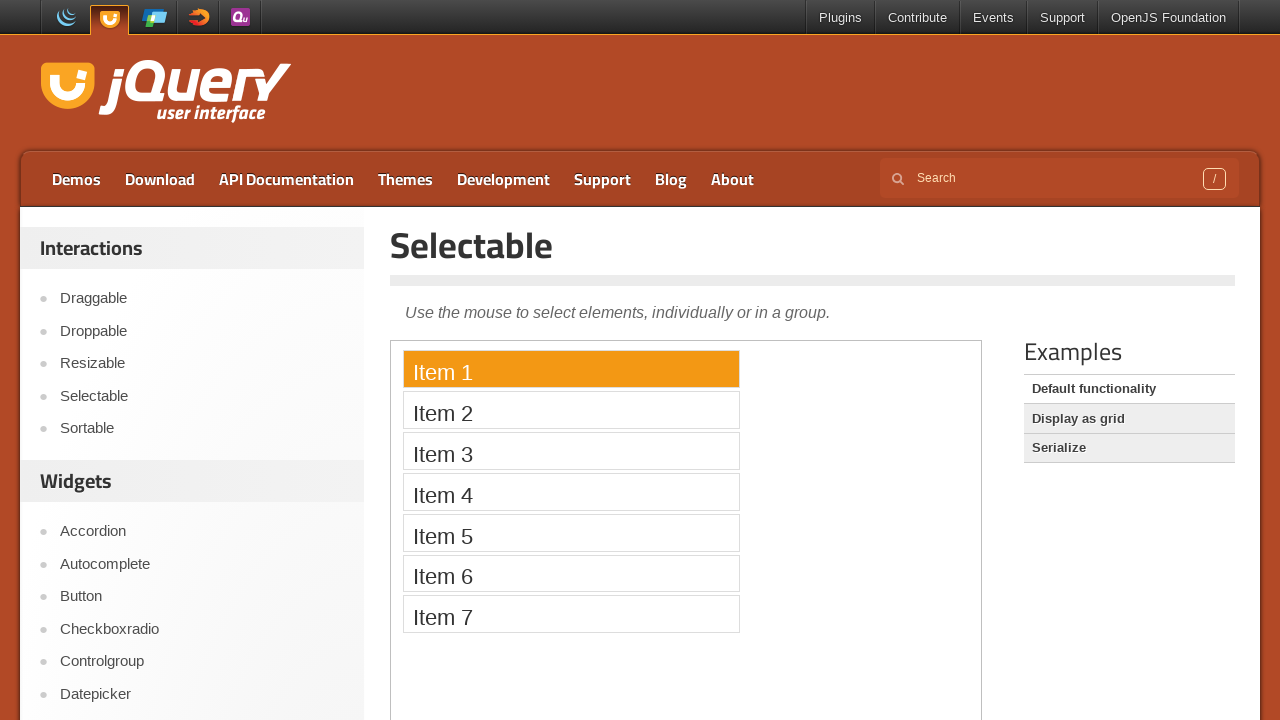

Clicked the Download link to navigate to download page at (160, 179) on a:has-text('Download')
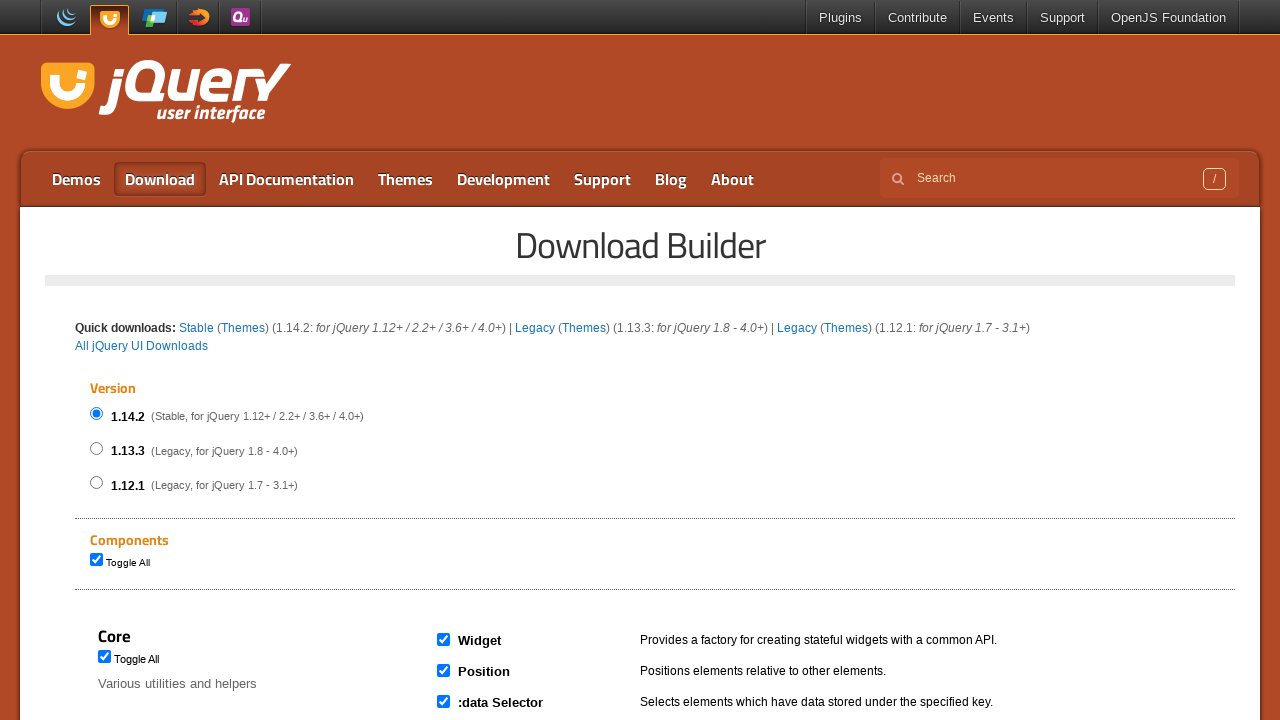

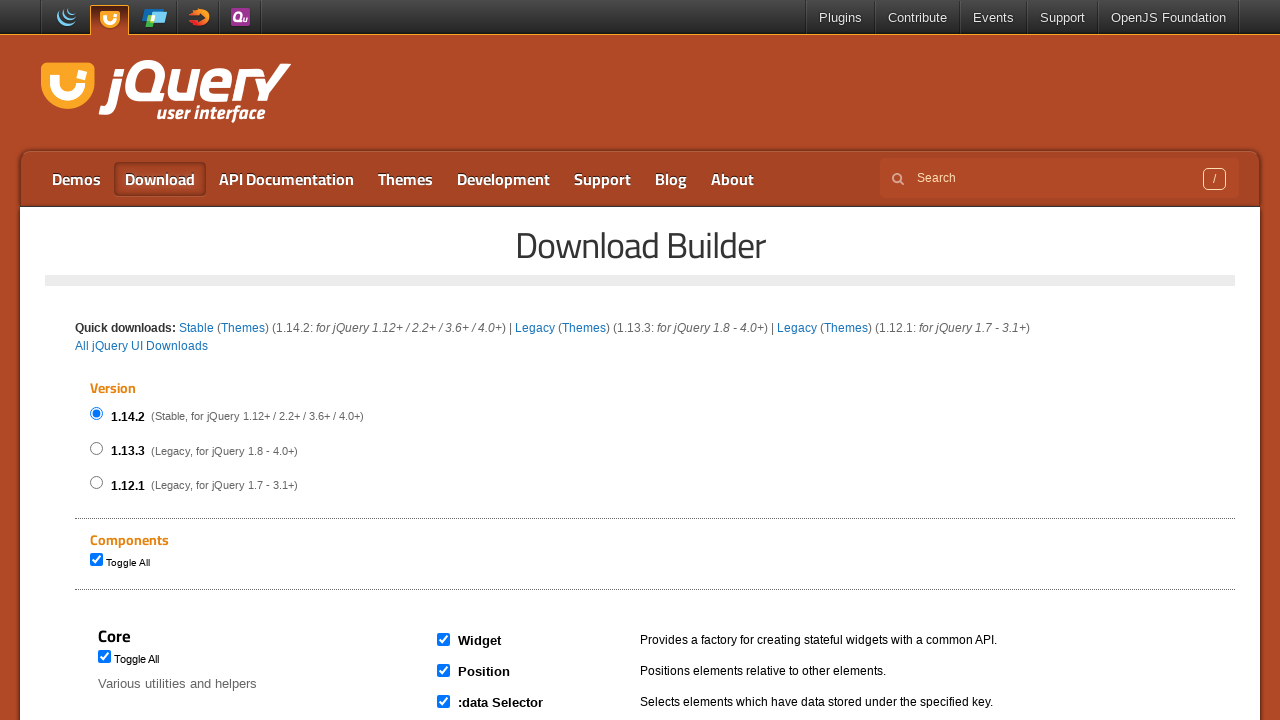